Navigates to OpenXcell website and analyzes all links on the page by counting total links and identifying links without text

Starting URL: https://www.openxcell.com

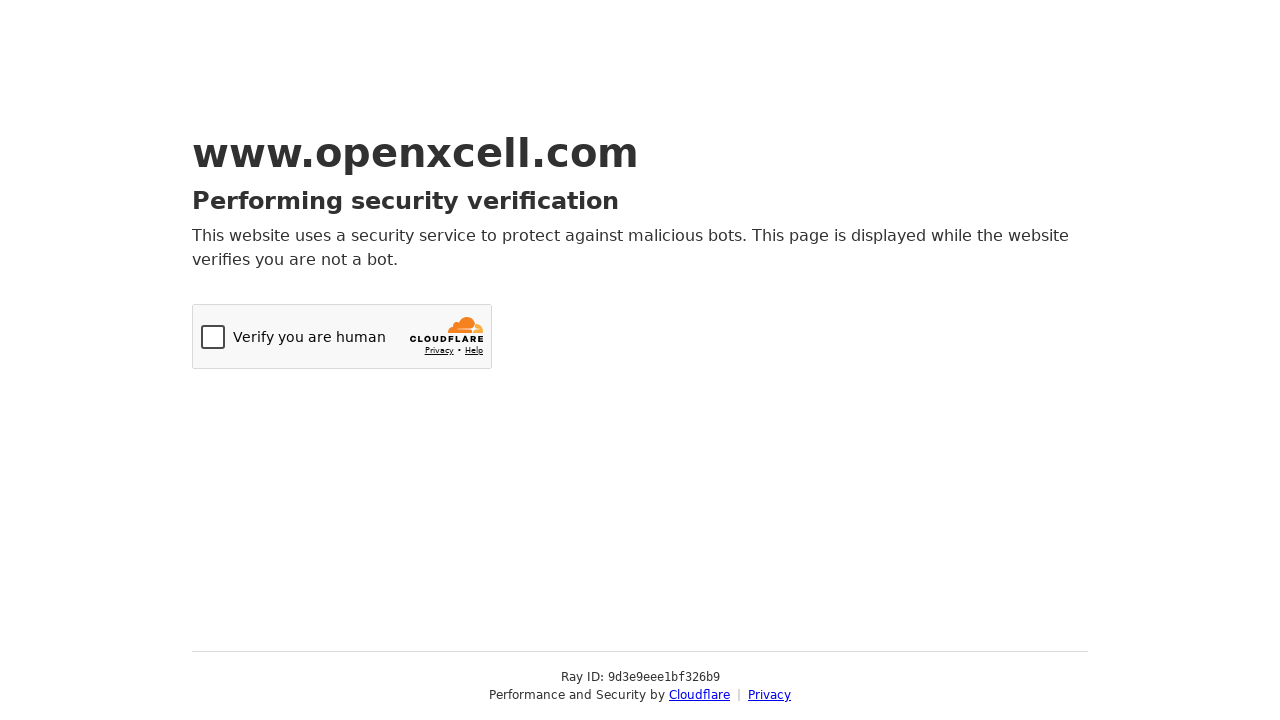

Navigated to OpenXcell website
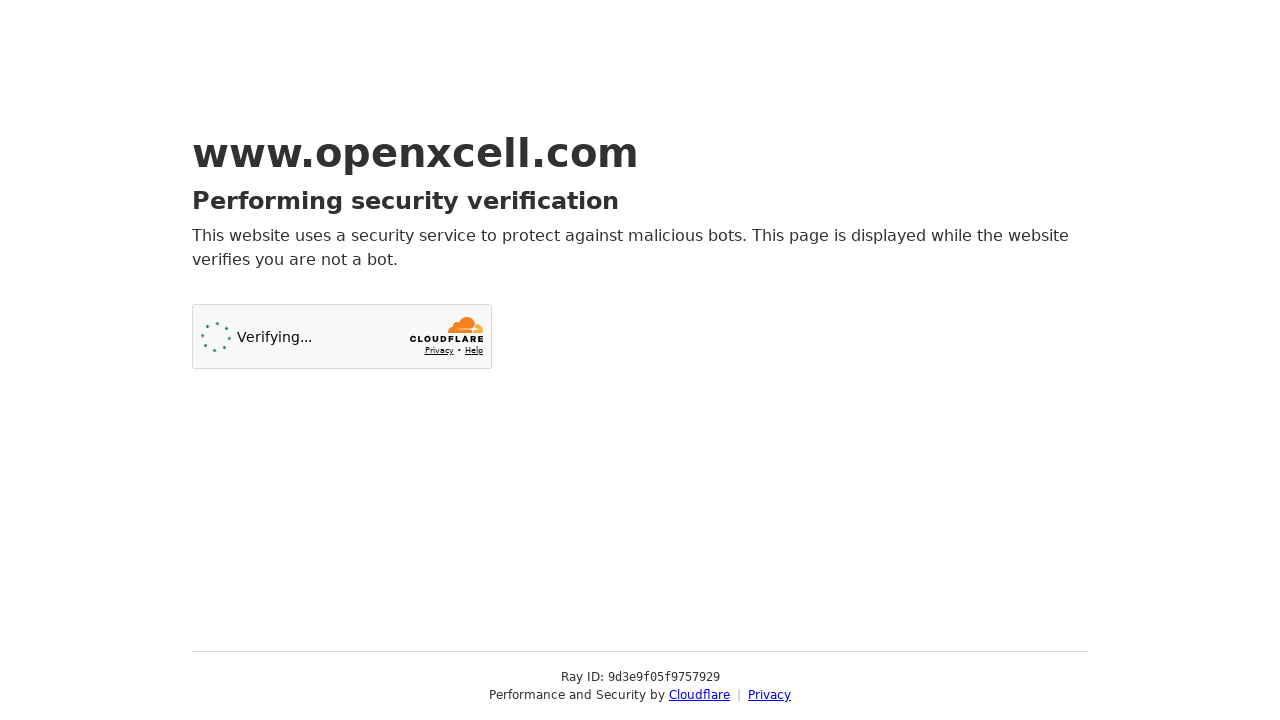

Retrieved all link elements from the page
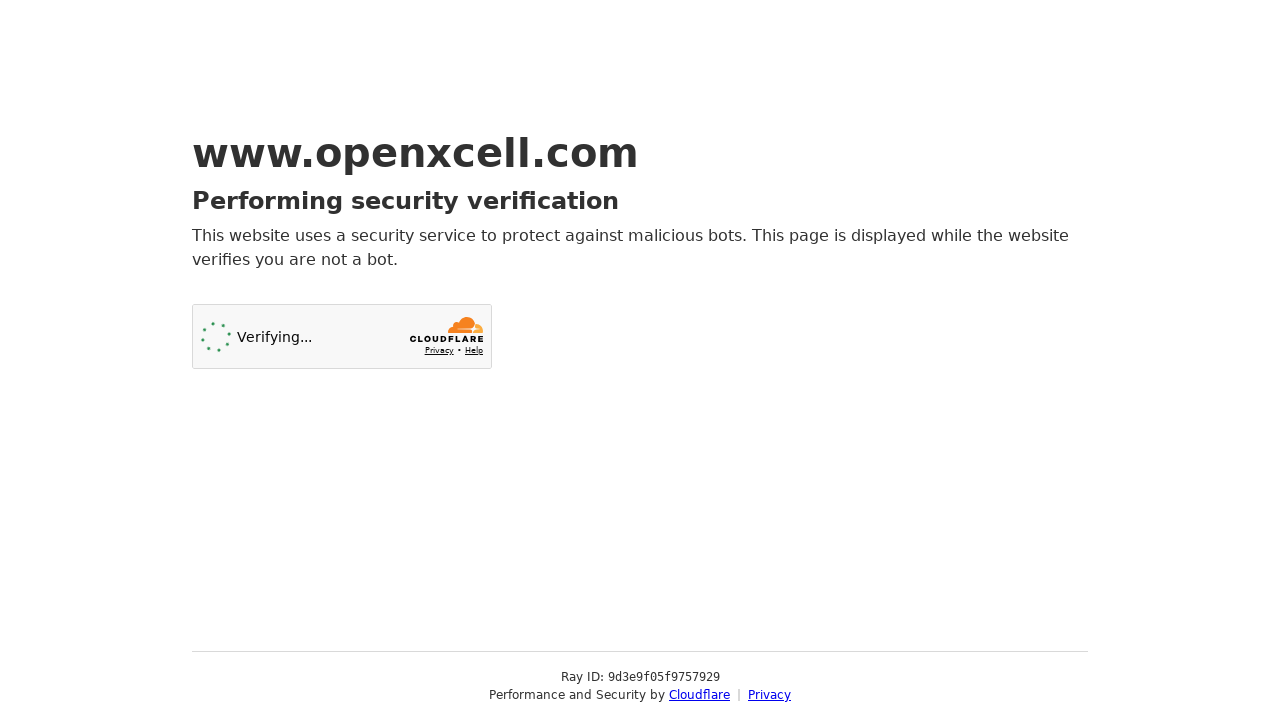

Counted total links: 2
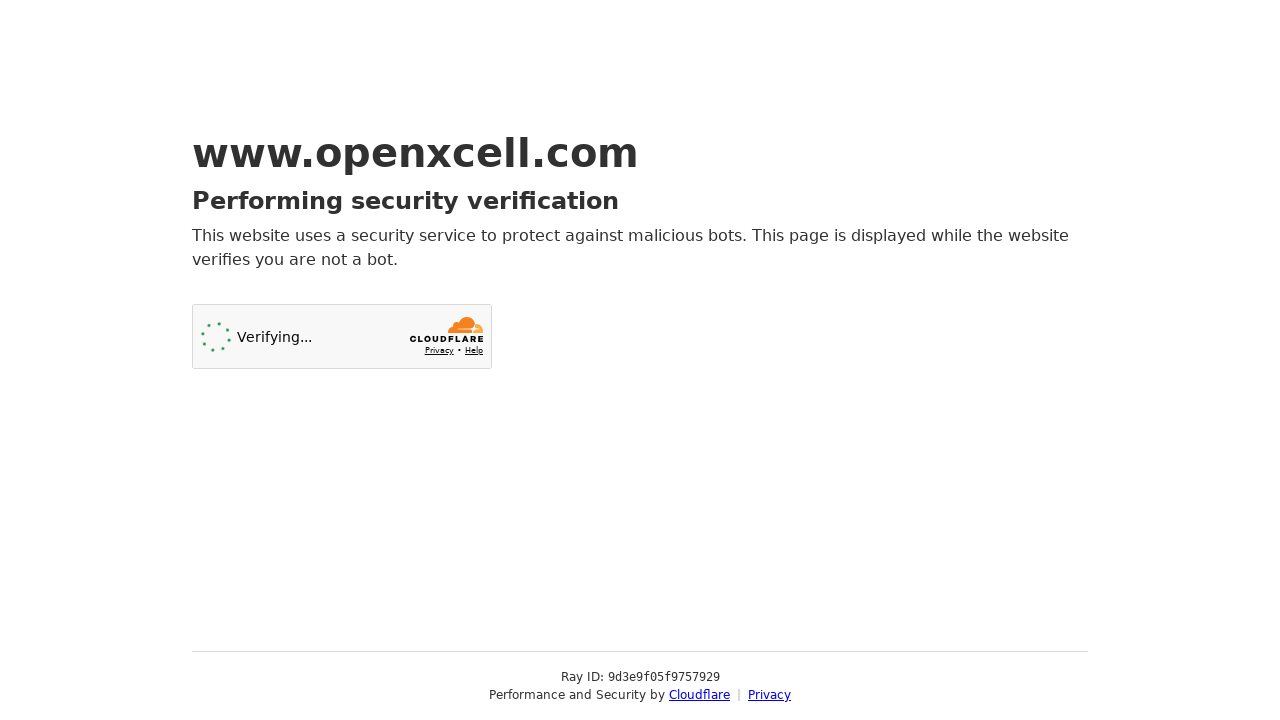

Analyzed all links and identified 0 links without text
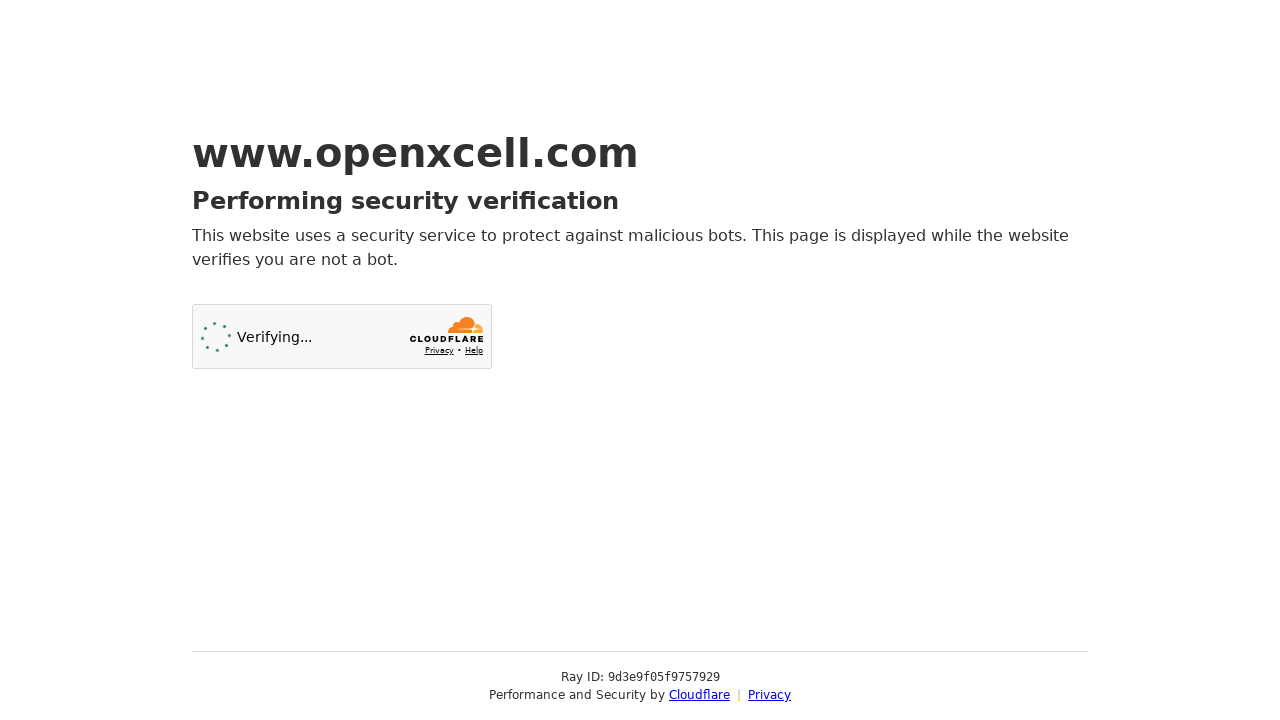

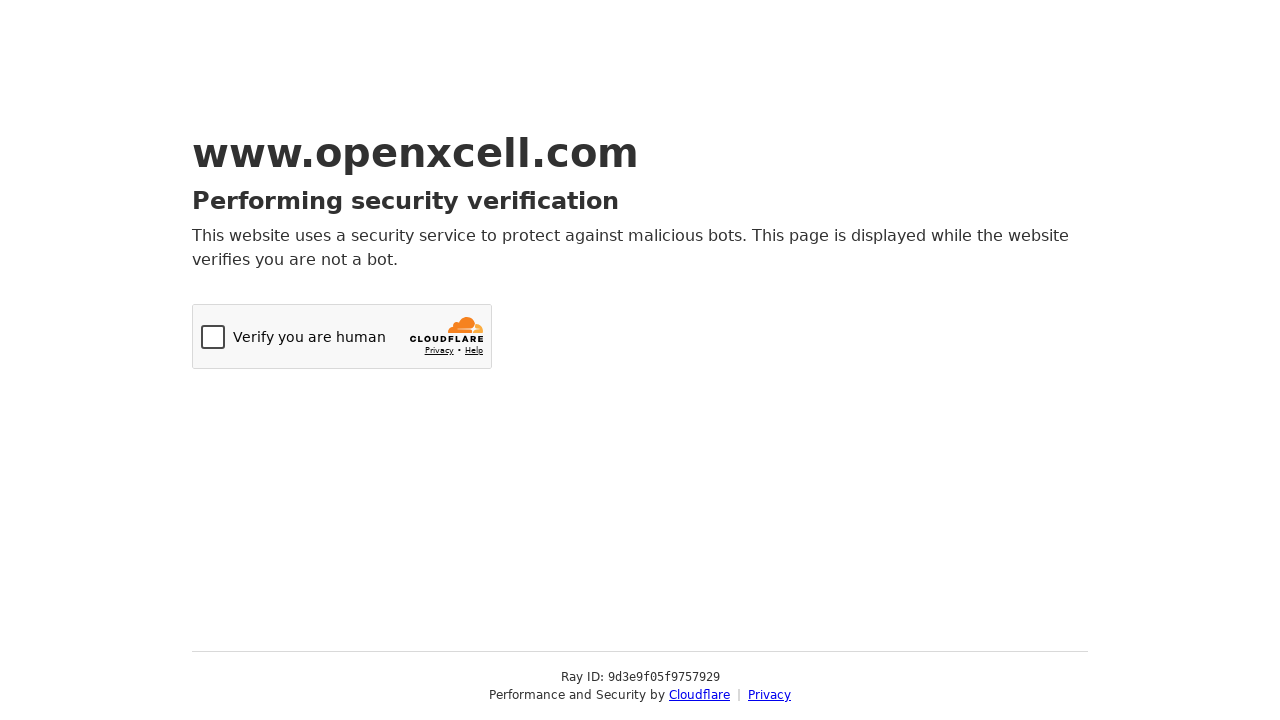